Navigates to the OrangeHRM application page and verifies that the page title matches "OrangeHRM"

Starting URL: http://alchemy.hguy.co/orangehrm

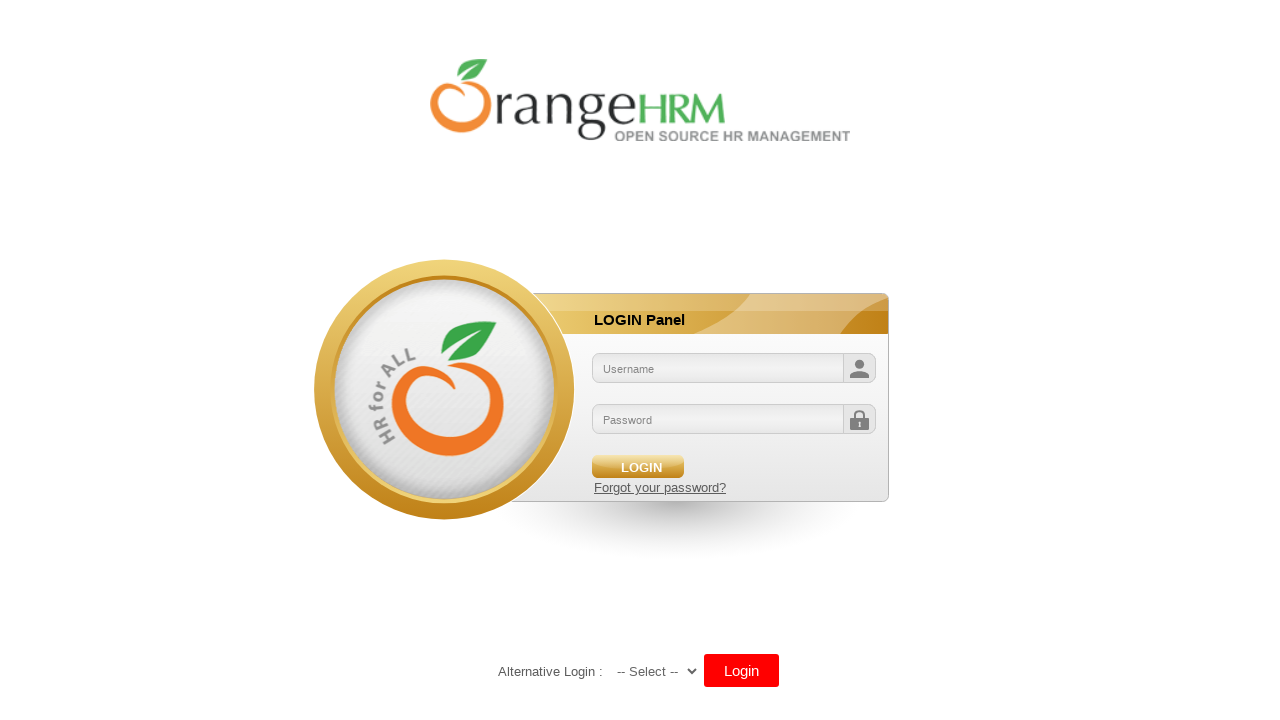

Navigated to OrangeHRM application at http://alchemy.hguy.co/orangehrm
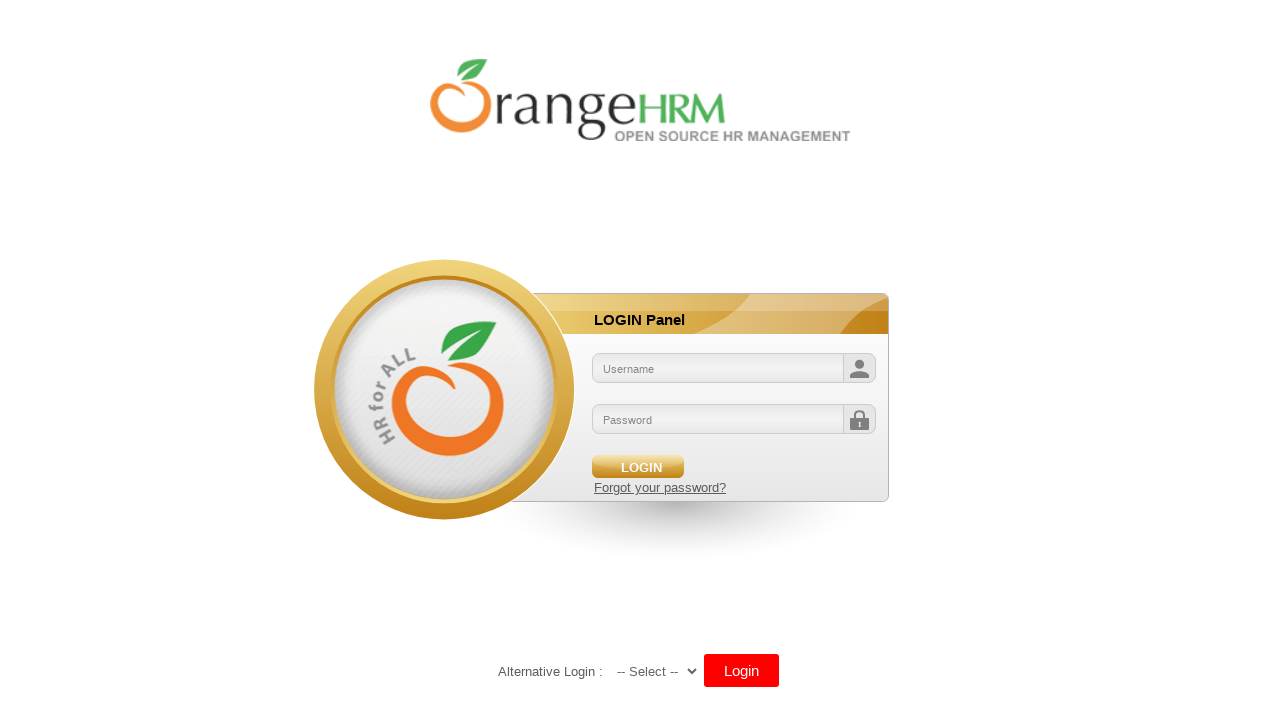

Page DOM content loaded
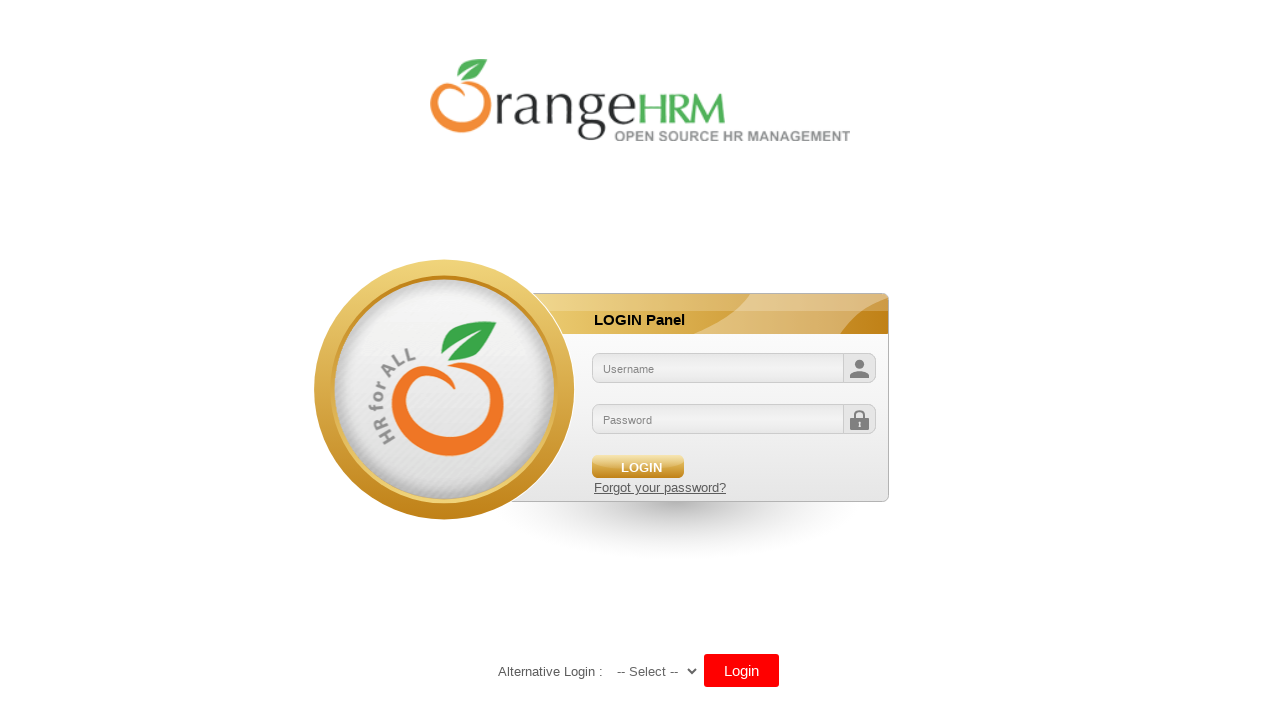

Retrieved page title: 'OrangeHRM'
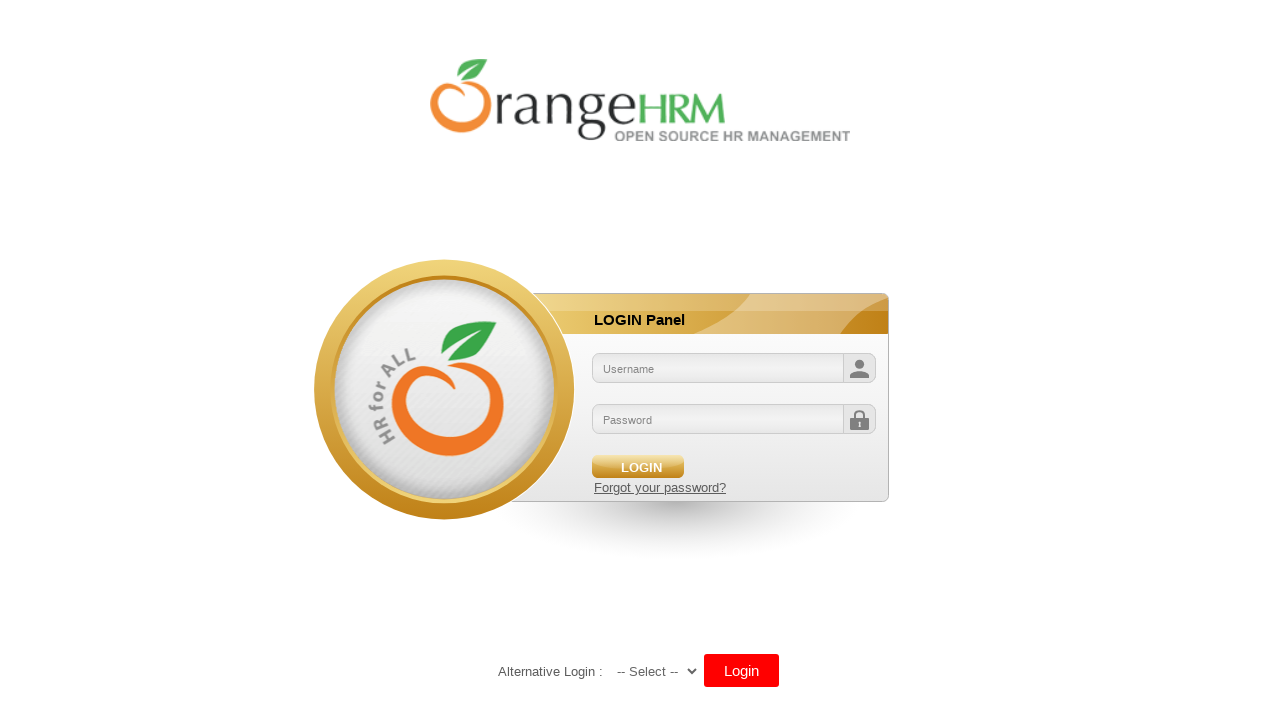

Verified page title matches 'OrangeHRM'
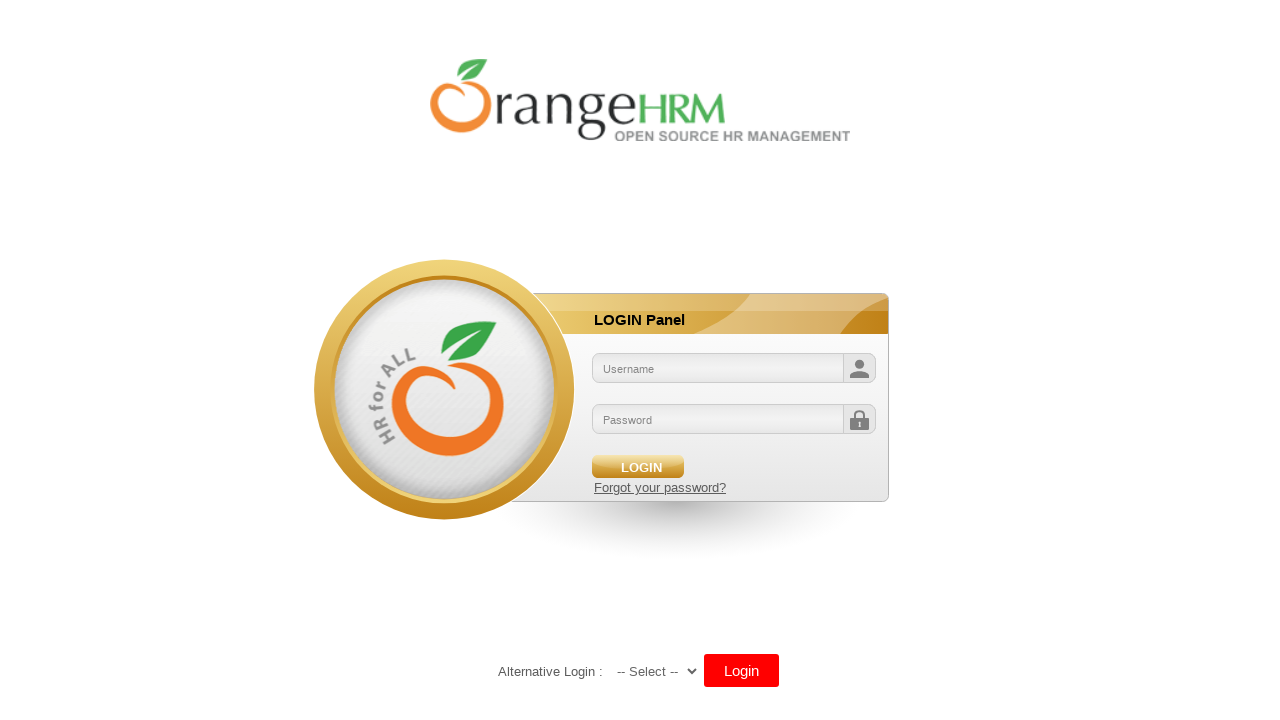

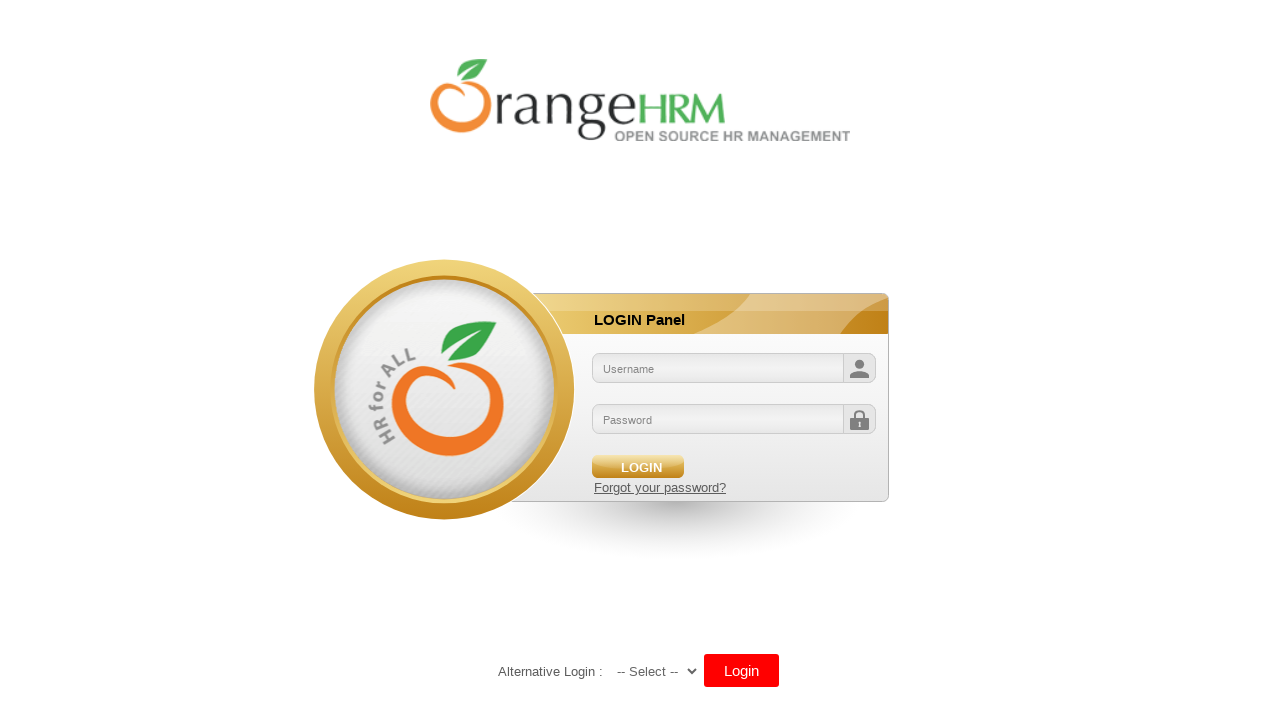